Tests automation practice page by verifying home button text and clicking a radio button

Starting URL: https://rahulshettyacademy.com/AutomationPractice/

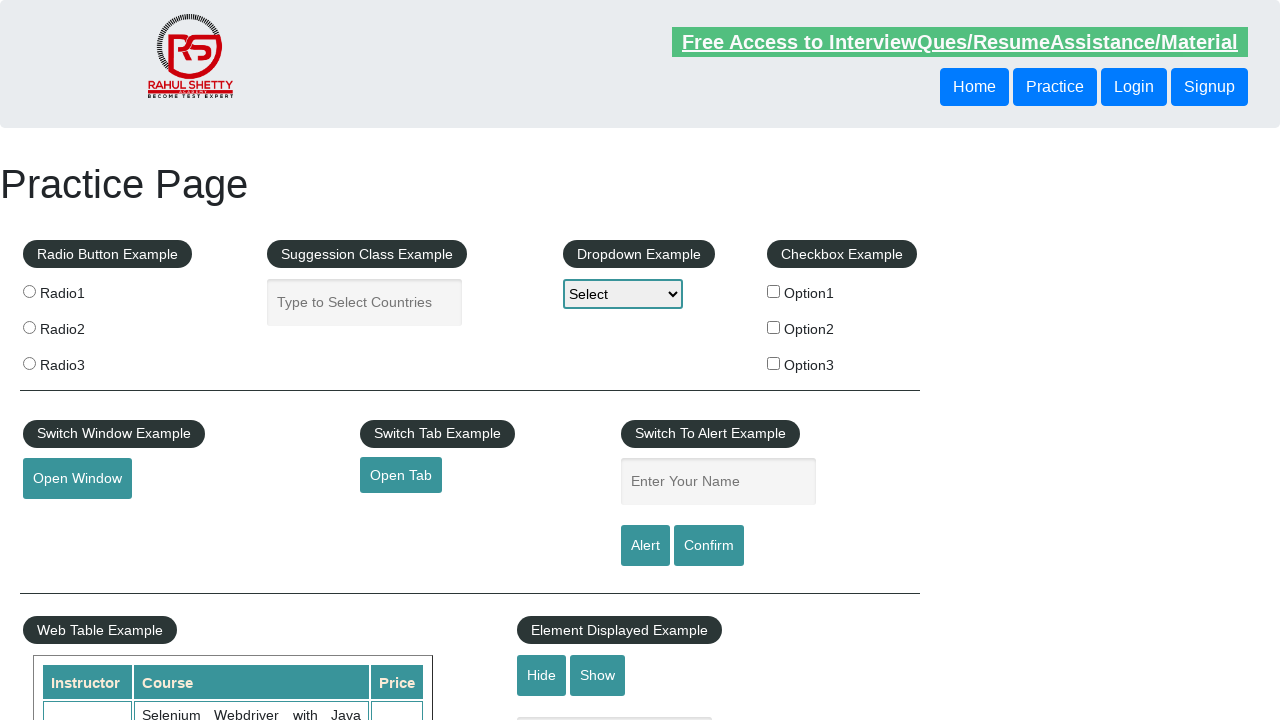

Located Home button element
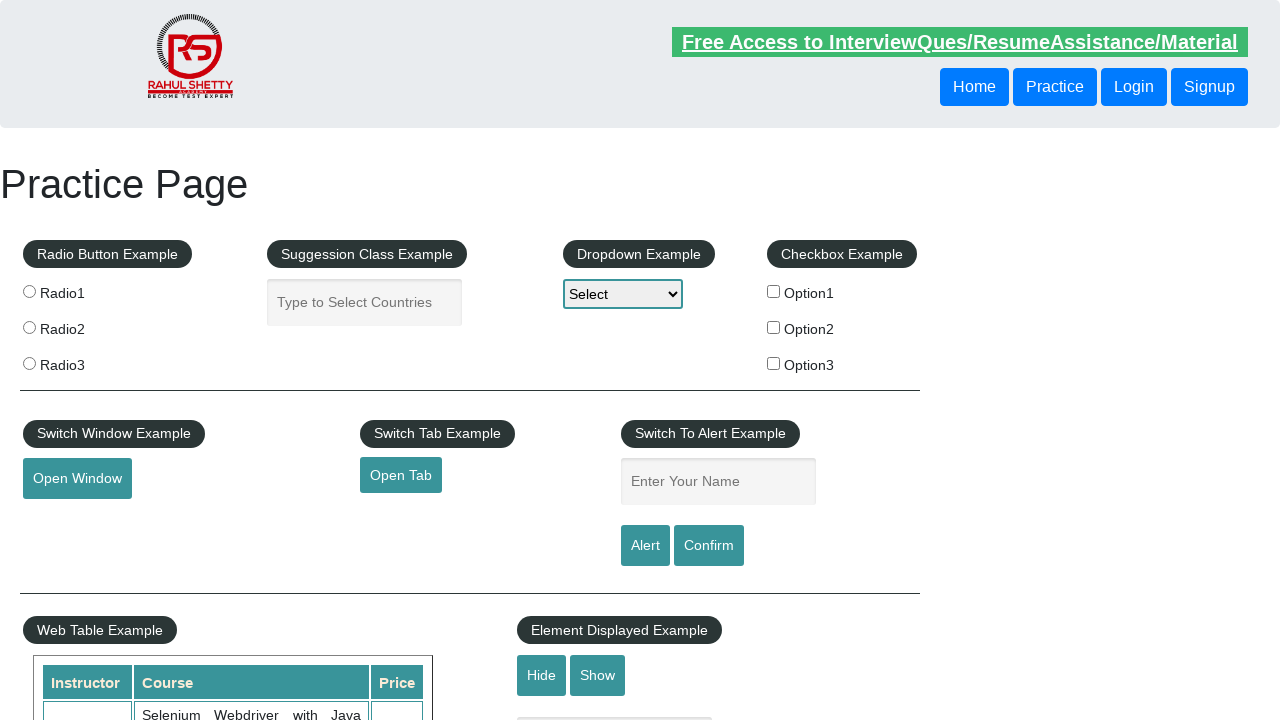

Retrieved Home button text: 'Home'
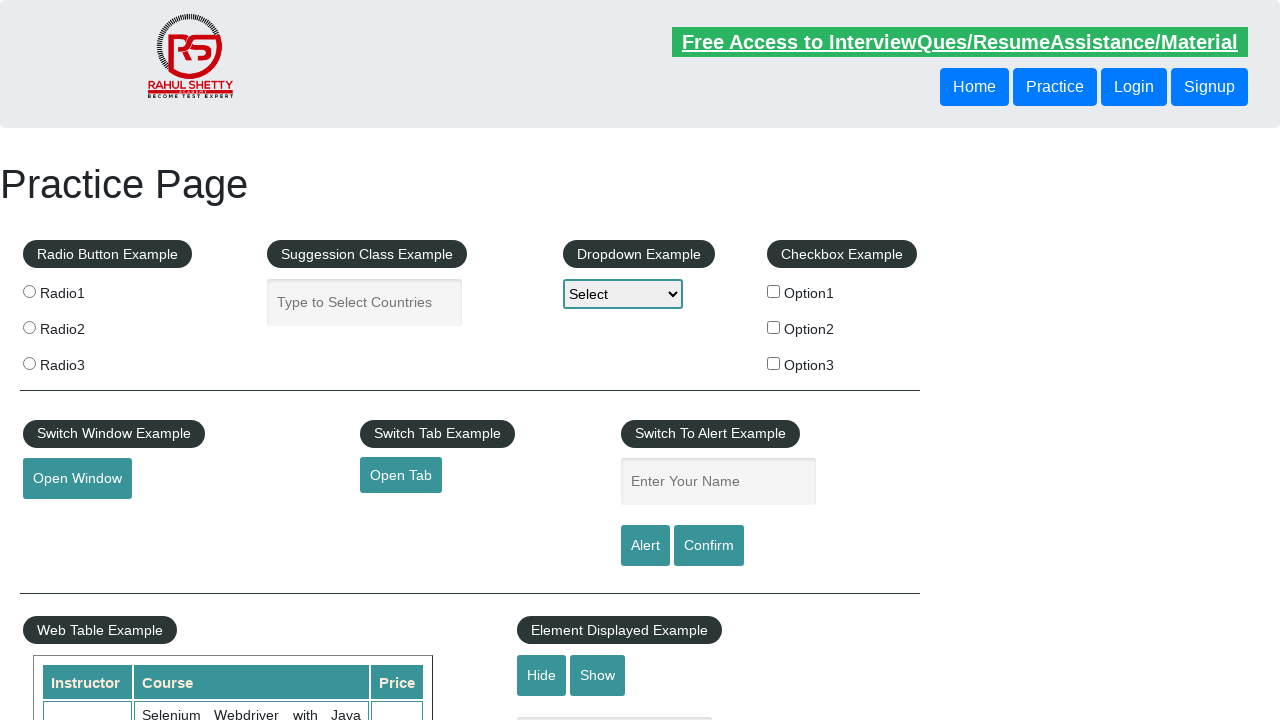

Clicked the radio button at (29, 291) on input[name='radioButton']
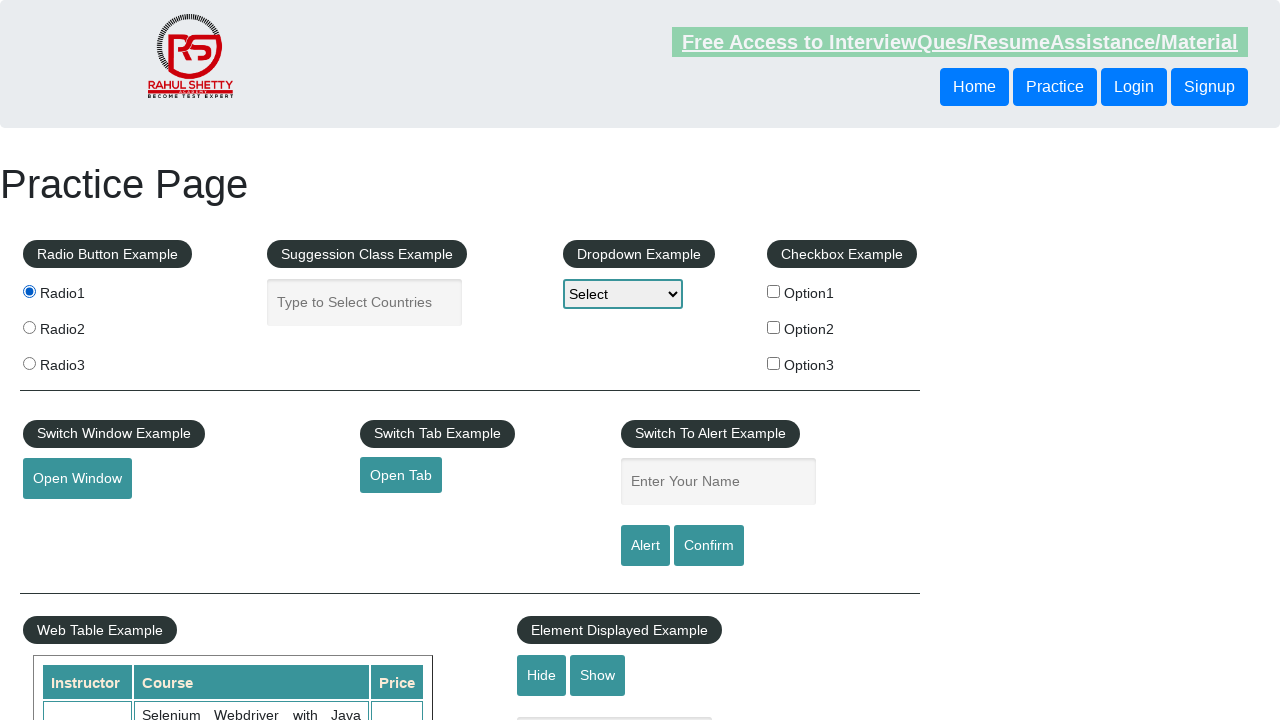

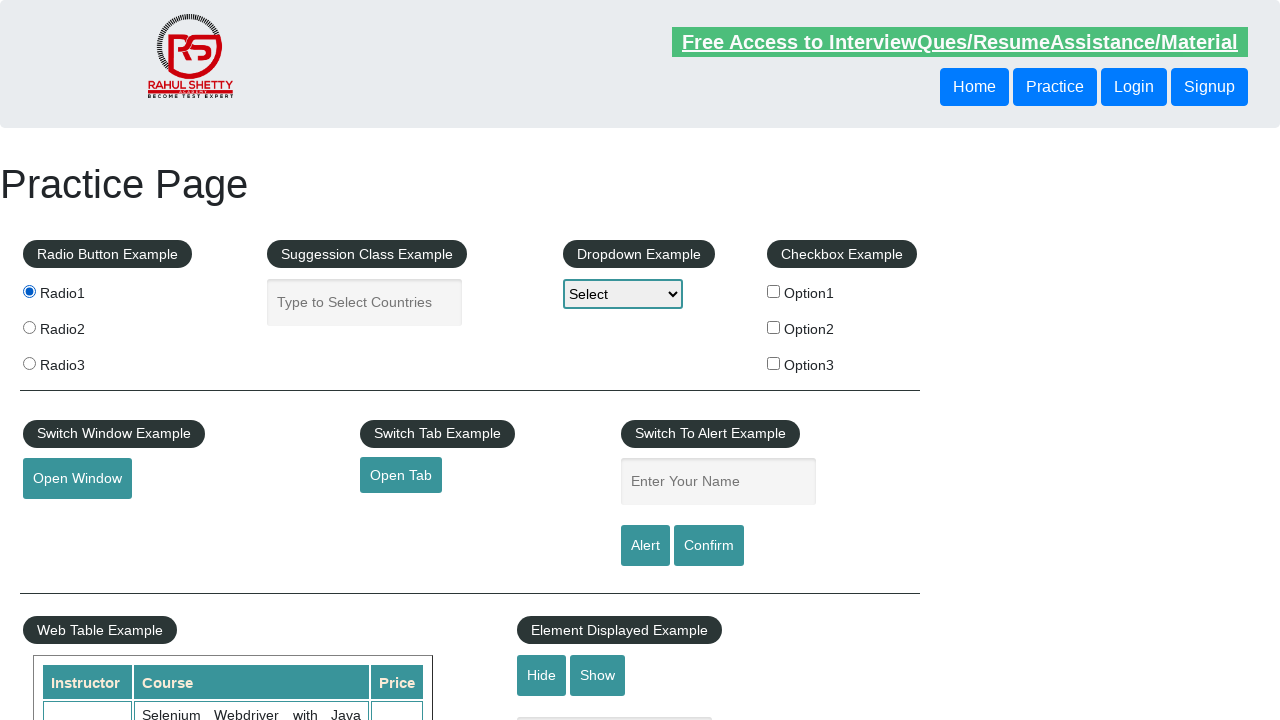